Calculates the sum of two numbers displayed on the page and selects the result from a dropdown menu

Starting URL: https://suninjuly.github.io/selects1.html

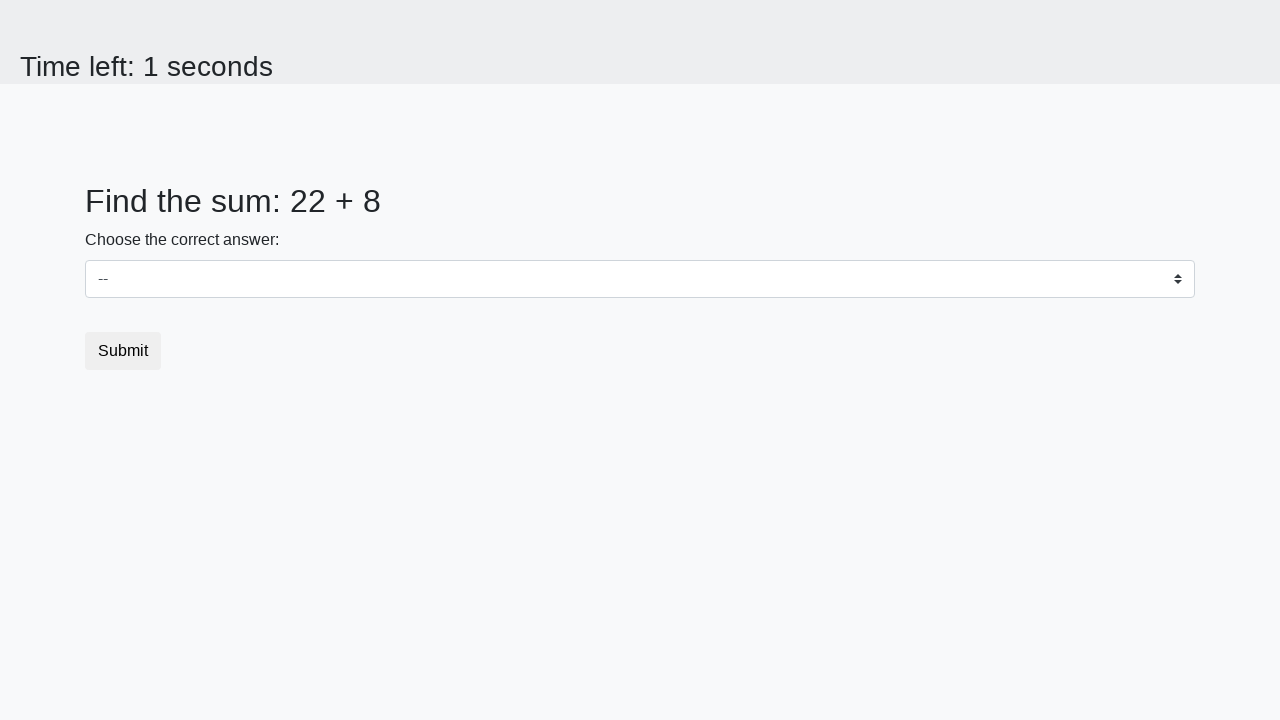

Retrieved first number from #num1 element
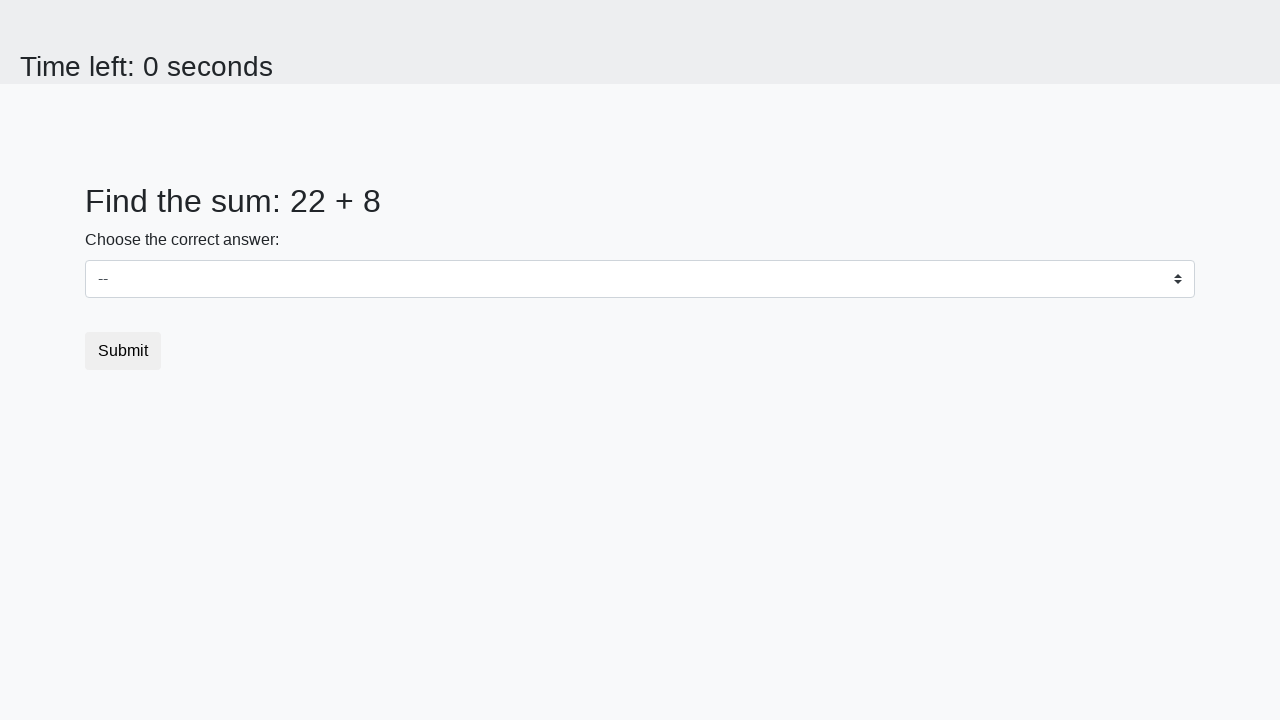

Retrieved second number from #num2 element
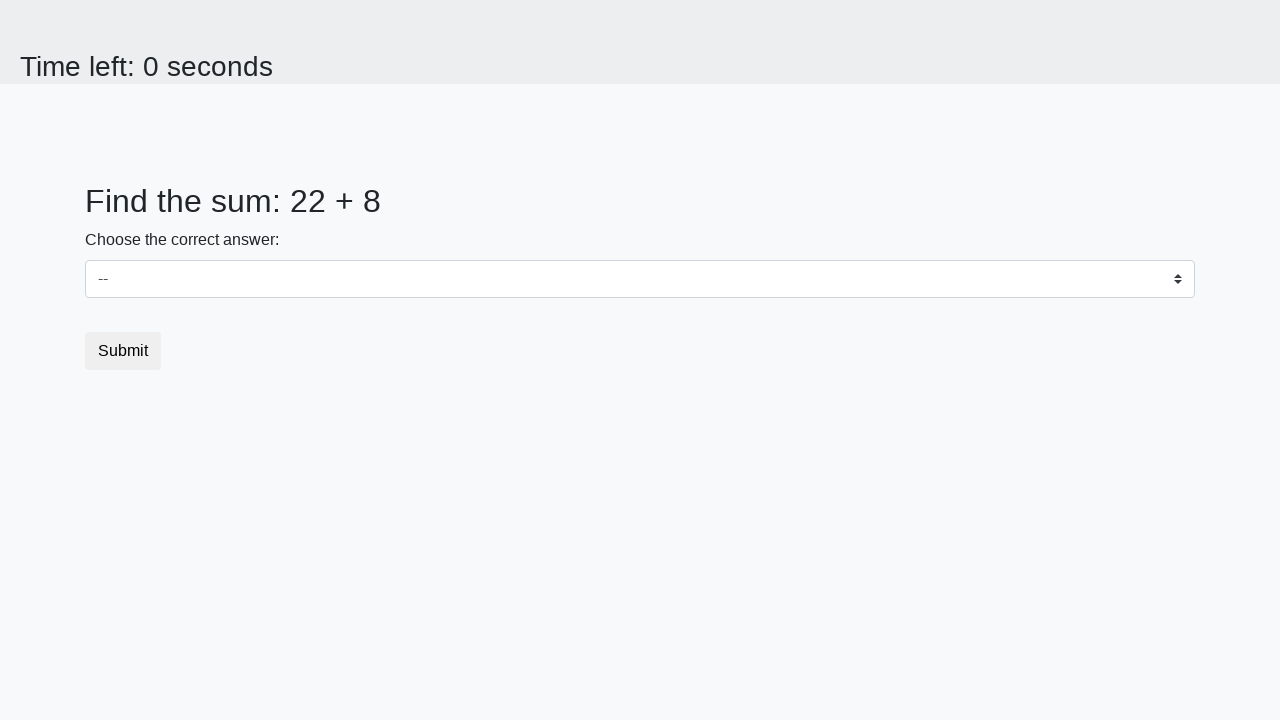

Calculated sum of 22 + 8 = 30
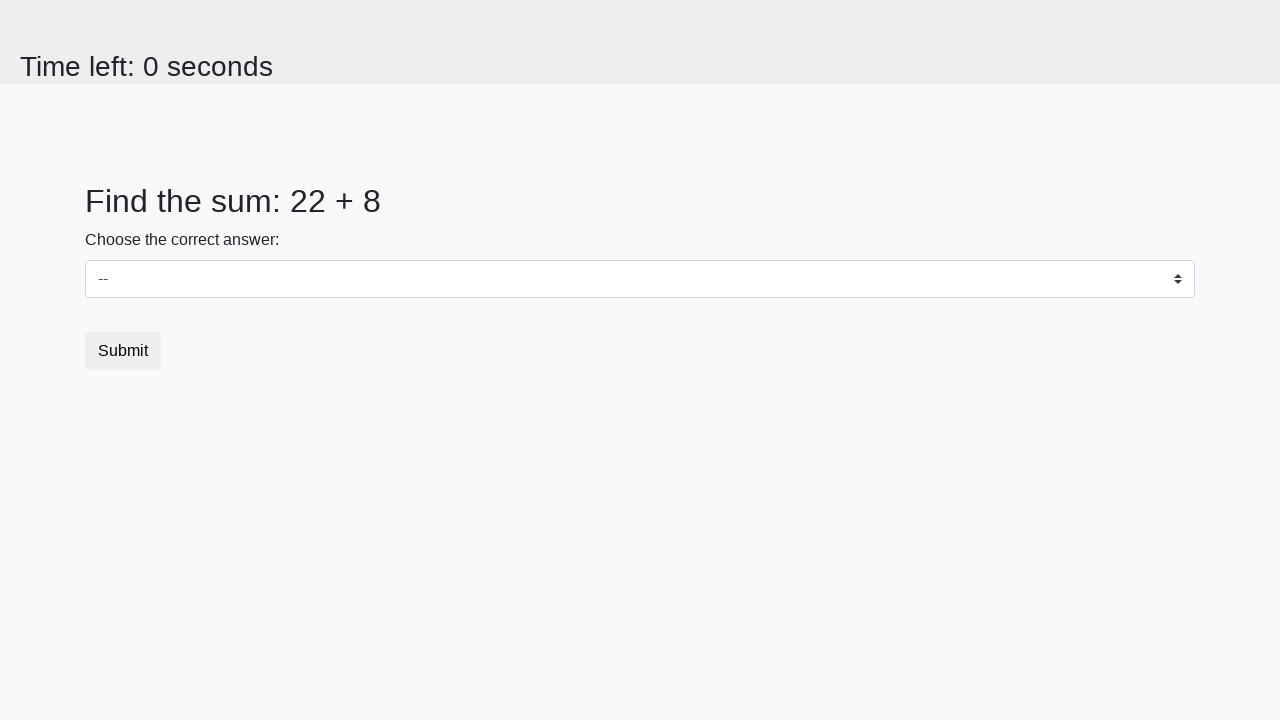

Selected 30 from dropdown menu on #dropdown
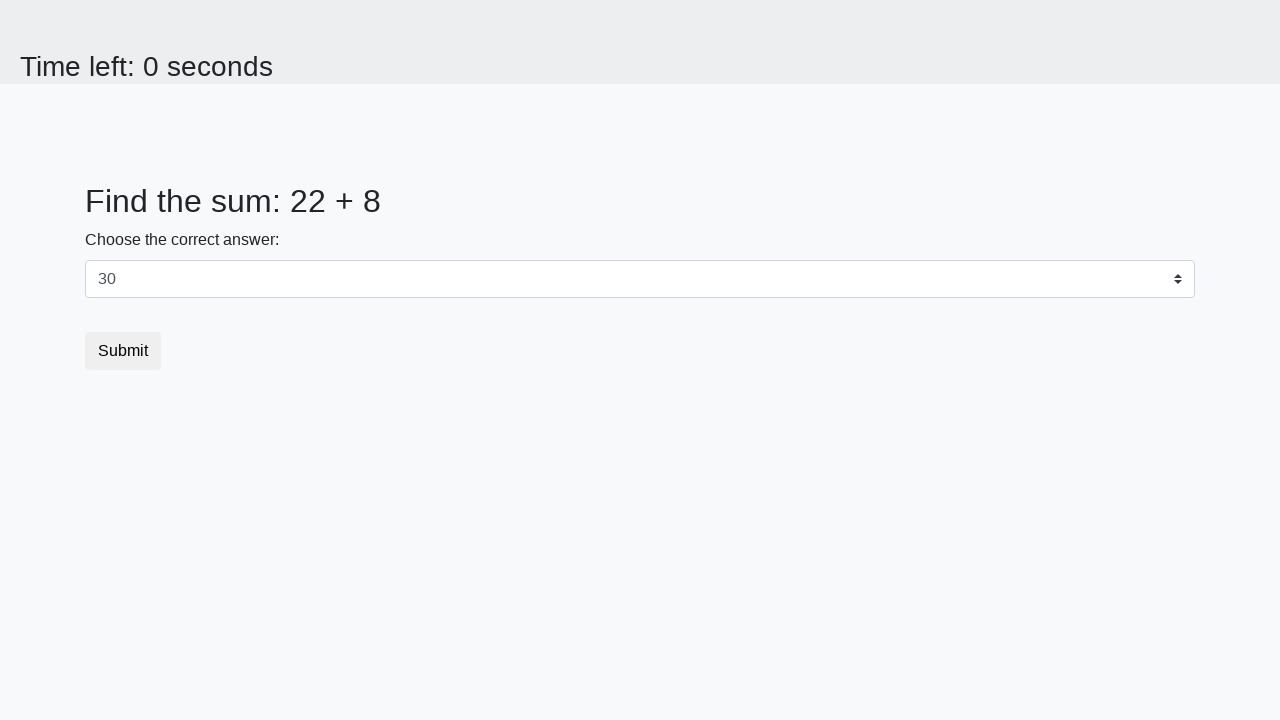

Clicked submit button at (123, 351) on button.btn
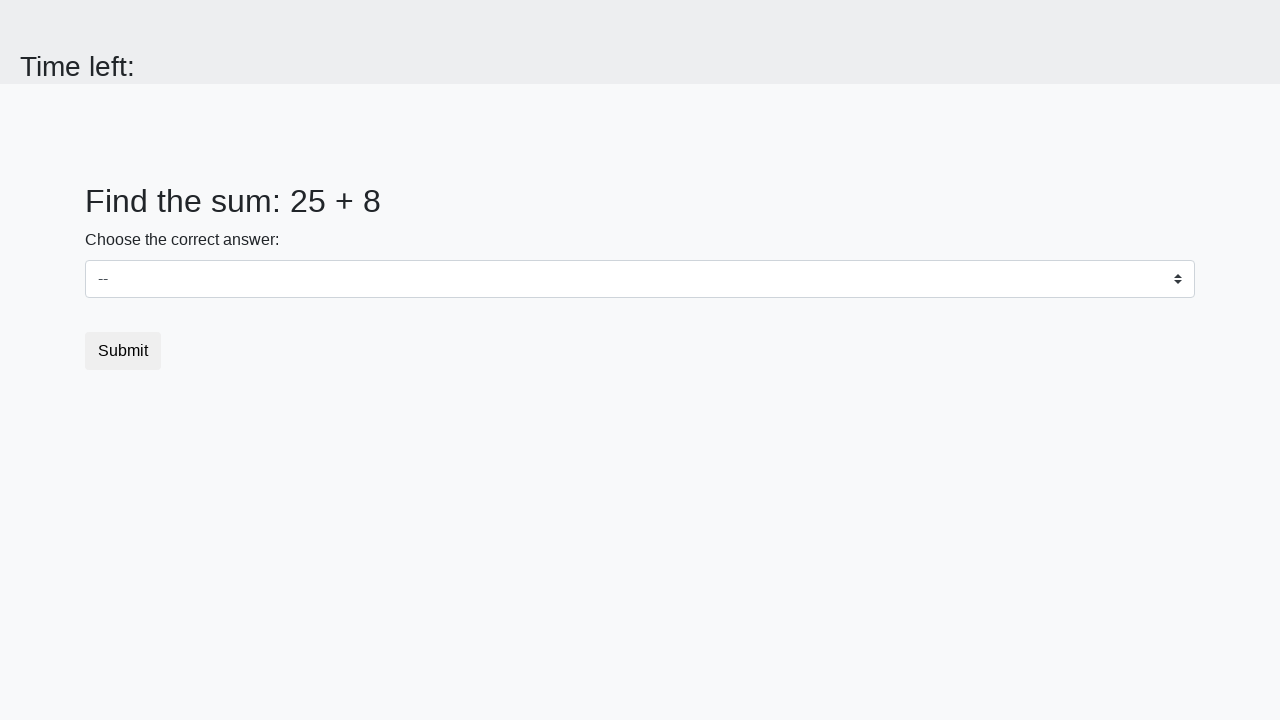

Waited 3 seconds for result page to load
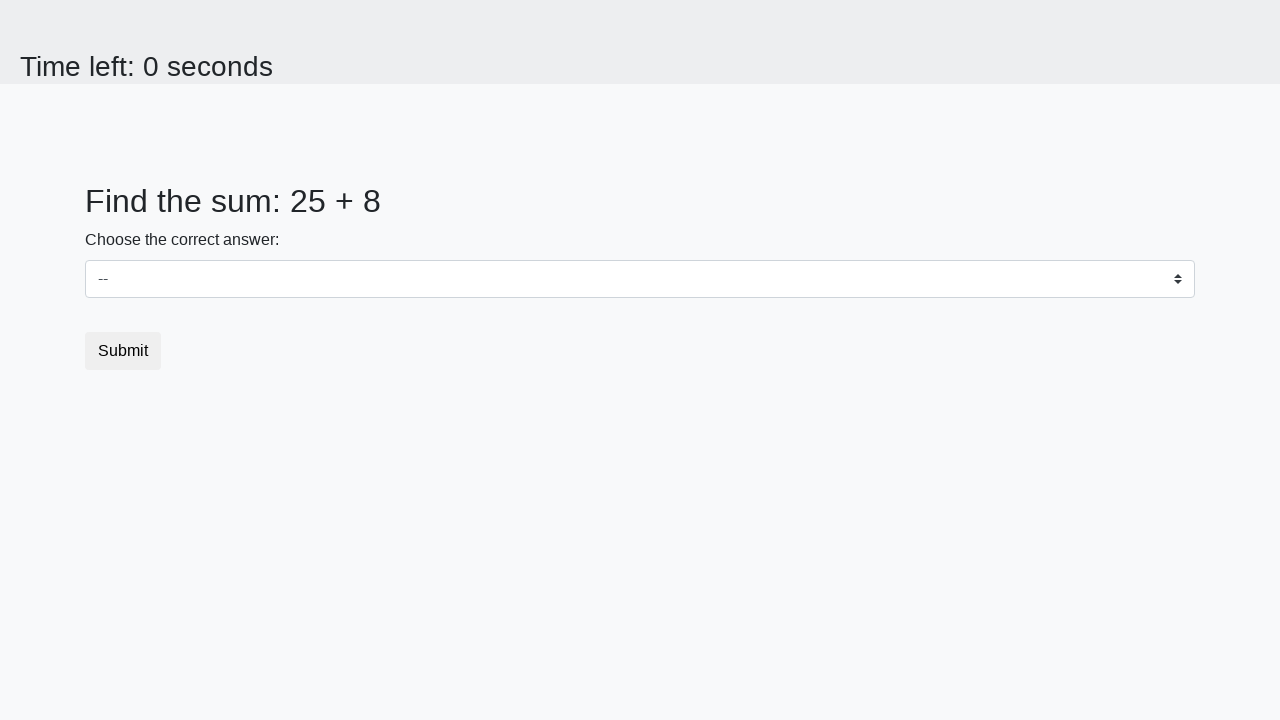

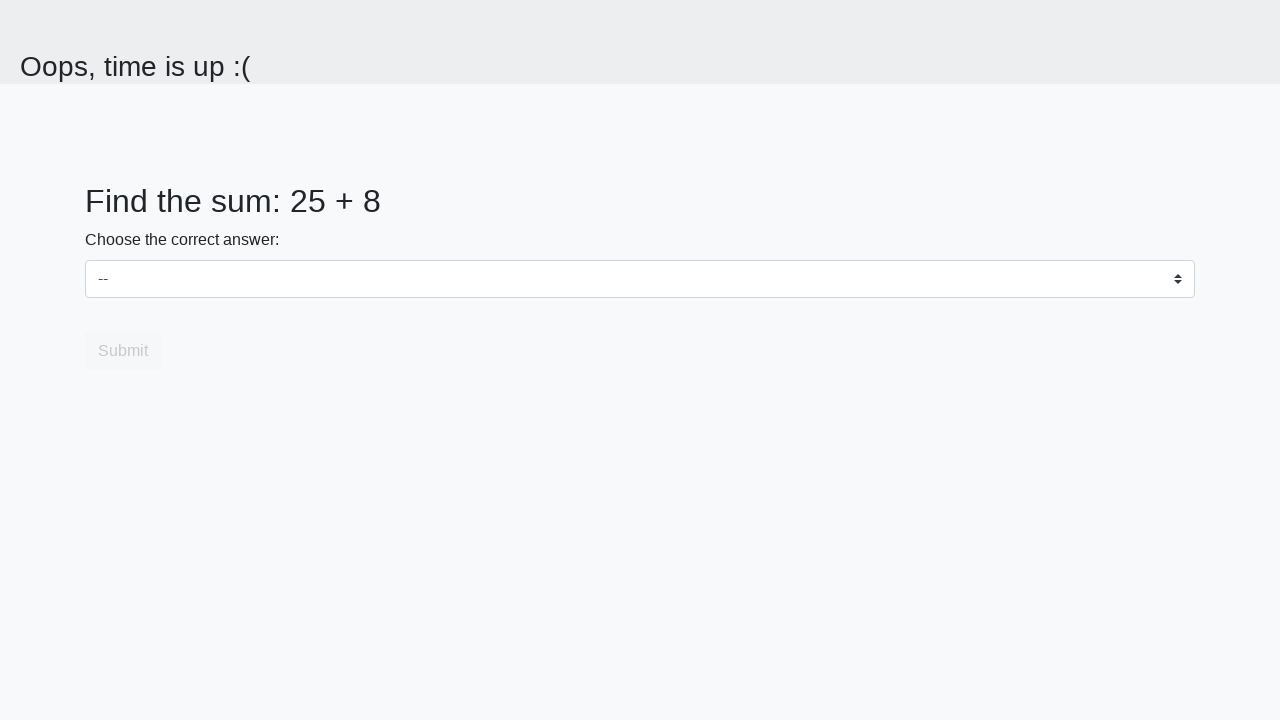